Tests navigating to a demo healthcare appointment site, clicking the make appointment button, and verifying that input field attributes can be read from the resulting page.

Starting URL: https://katalon-demo-cura.herokuapp.com/

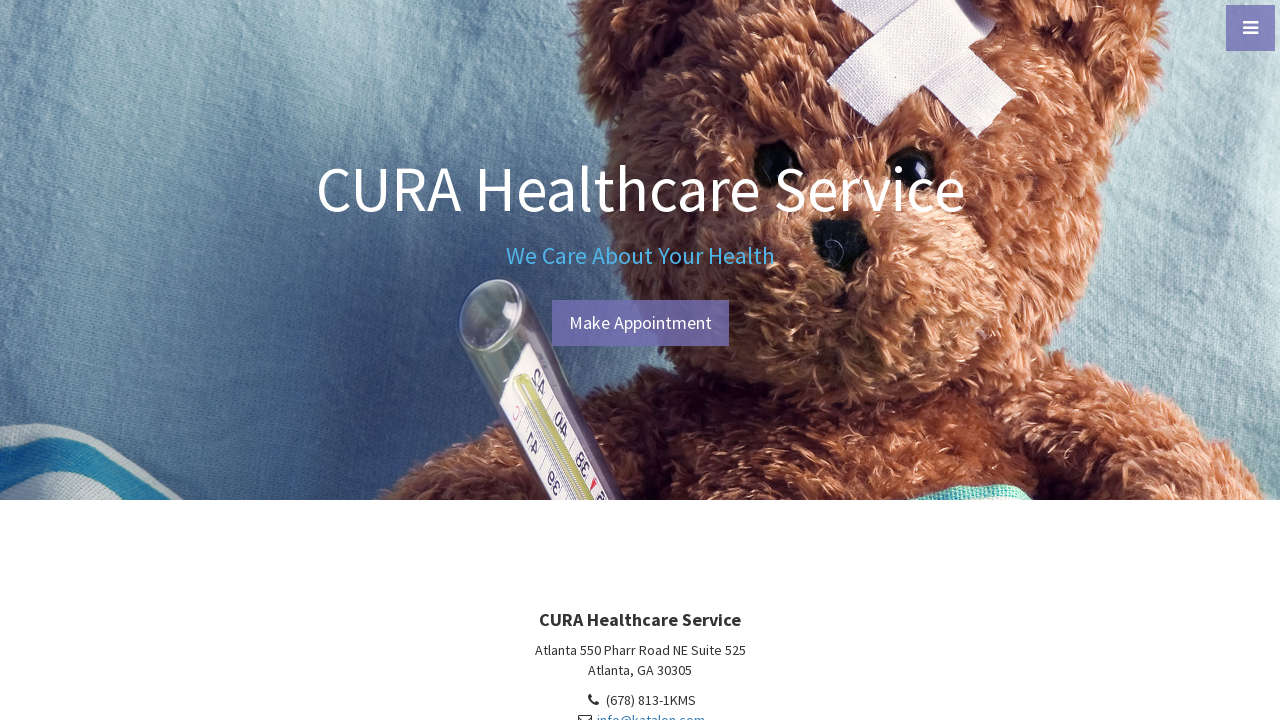

Clicked the 'Make Appointment' button at (640, 323) on #btn-make-appointment
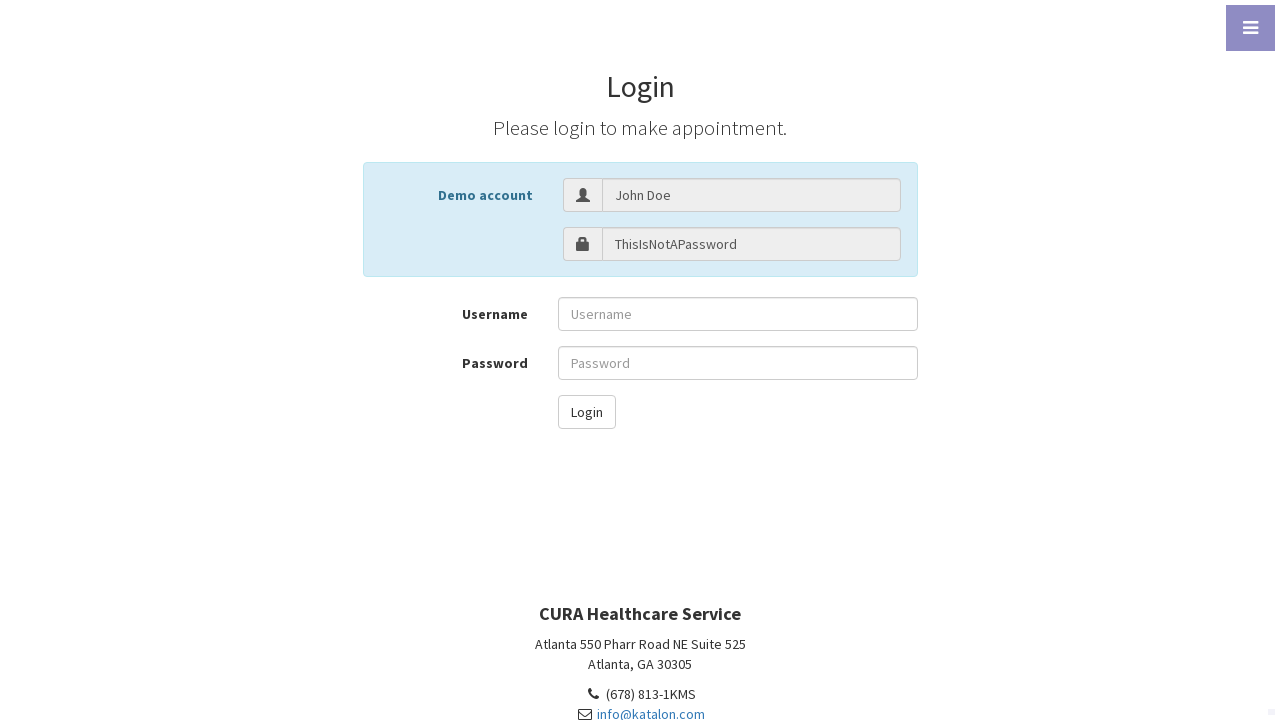

Username input field with 'John Doe' value is present and loaded
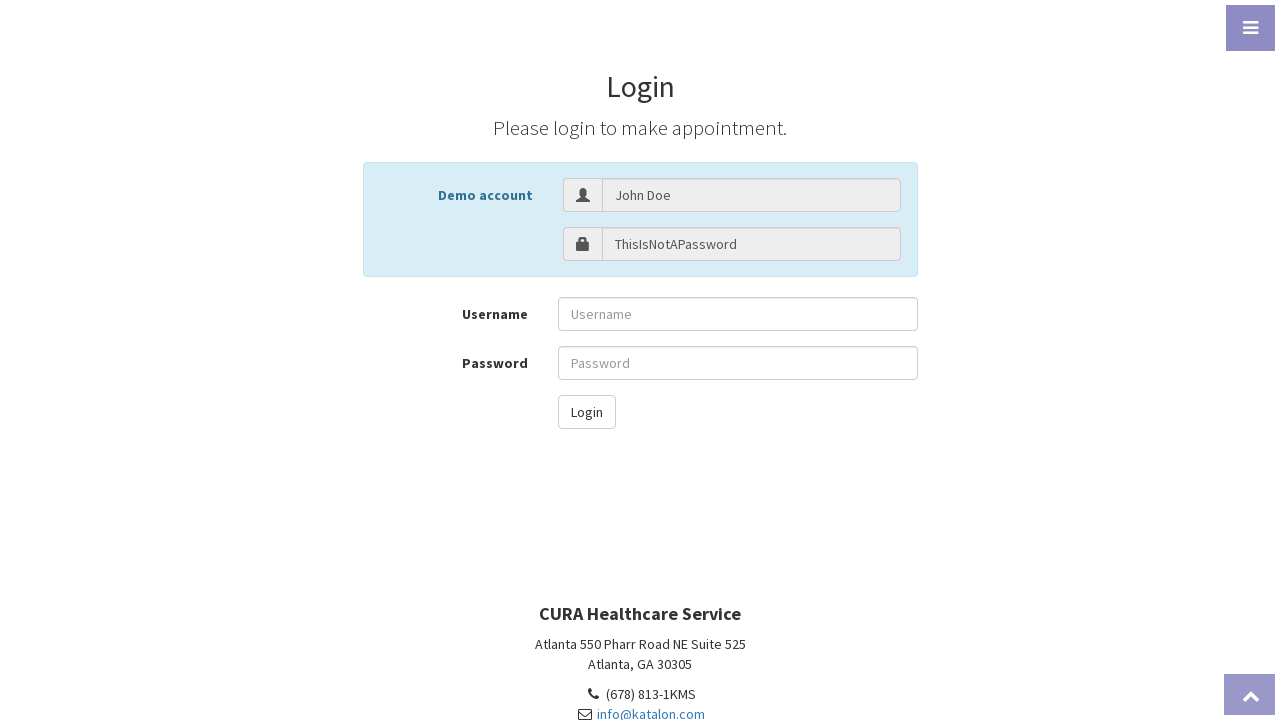

Retrieved 'value' attribute from username input field
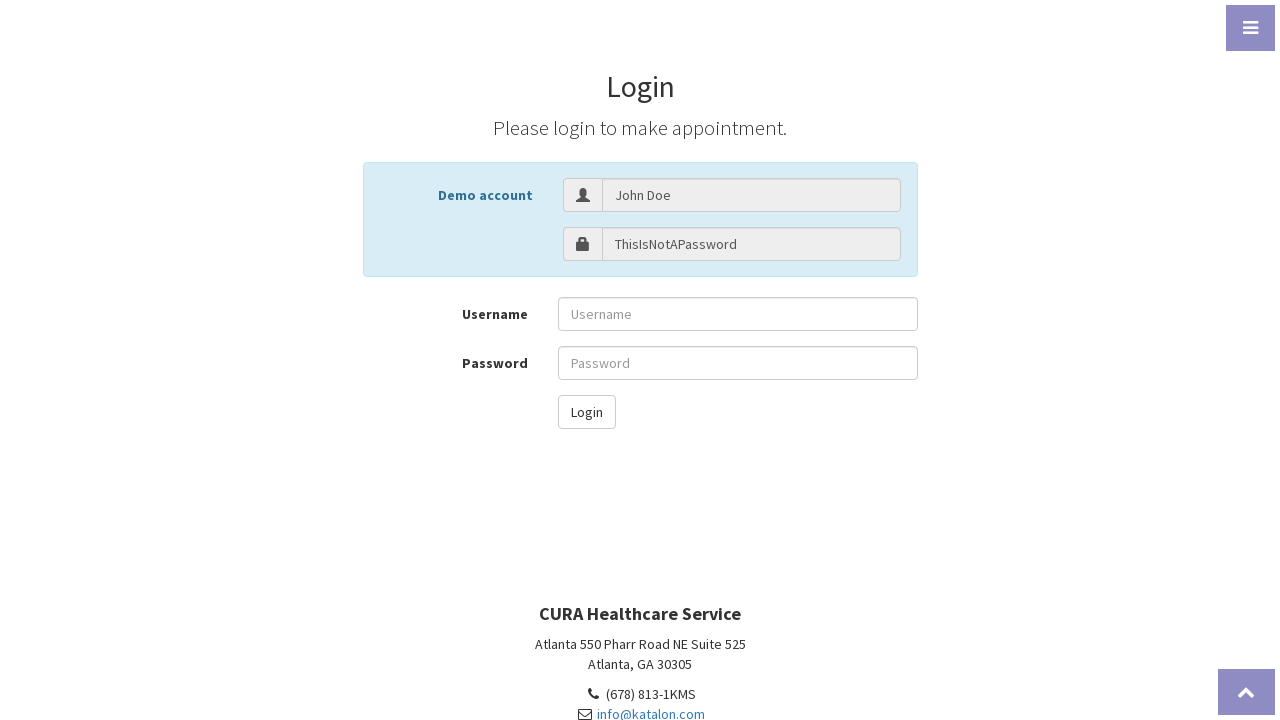

Retrieved 'type' attribute from username input field
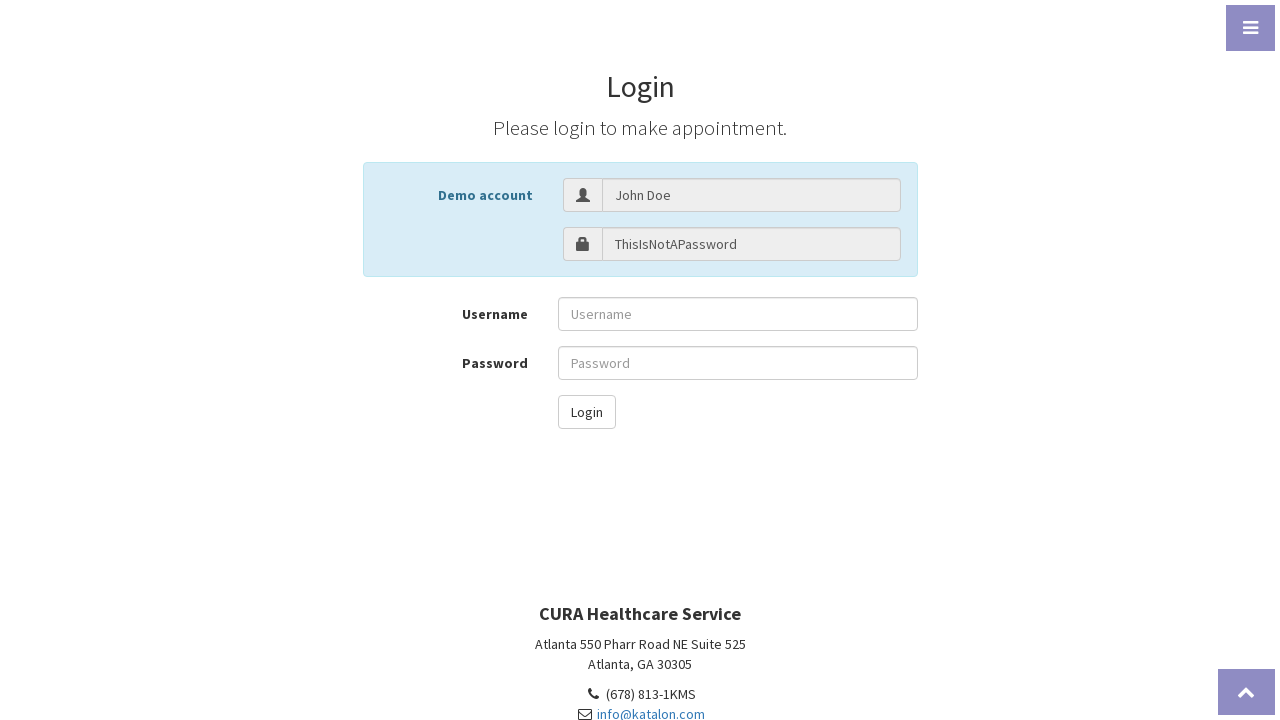

Verified 'value' attribute equals 'John Doe'
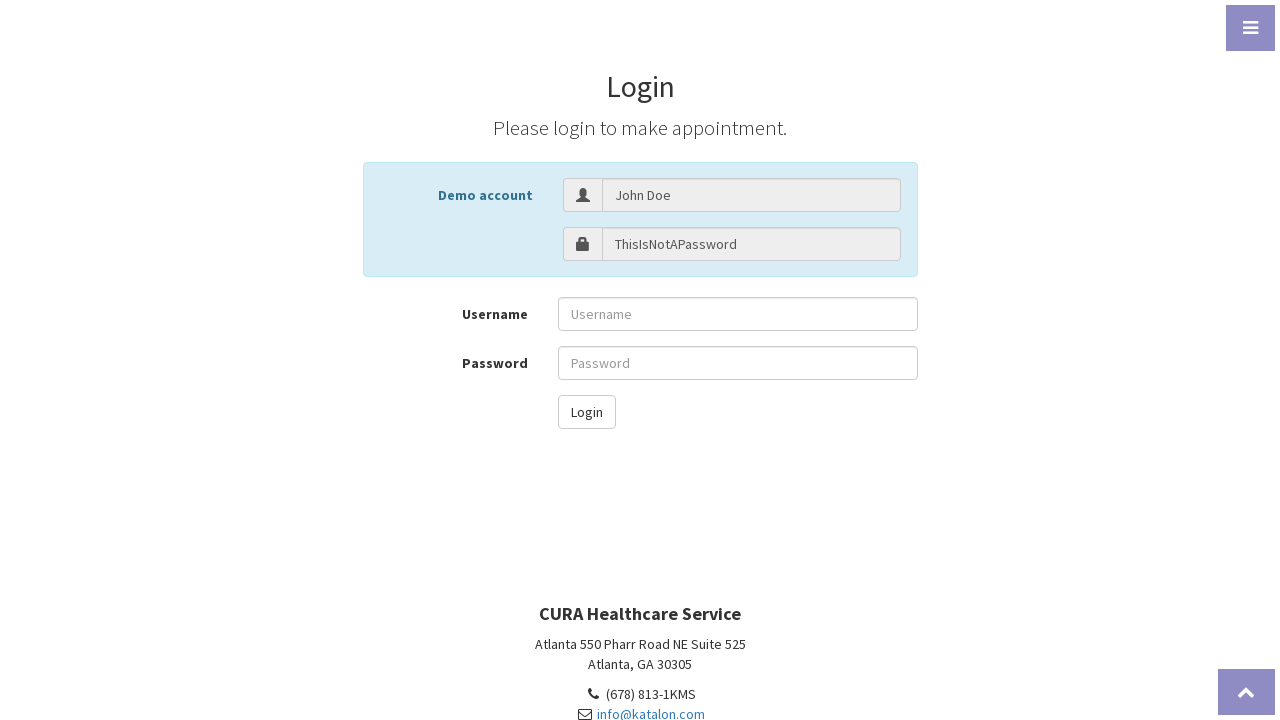

Verified 'type' attribute is not None
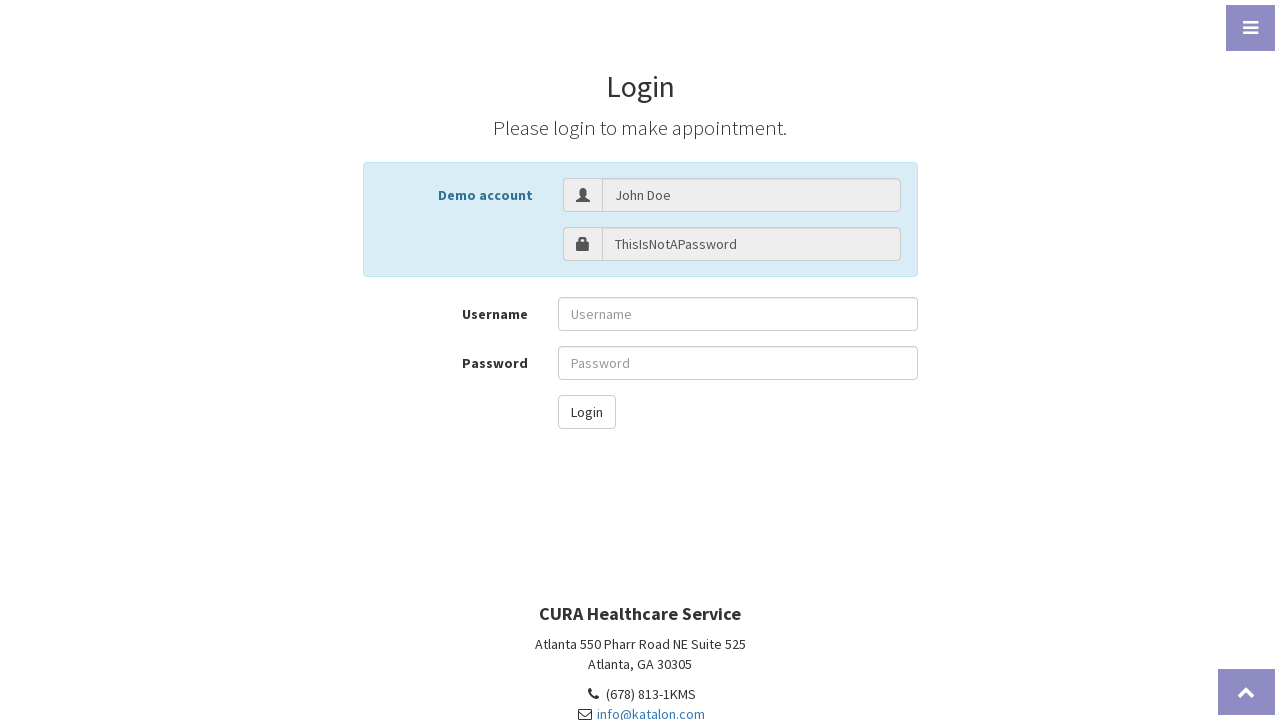

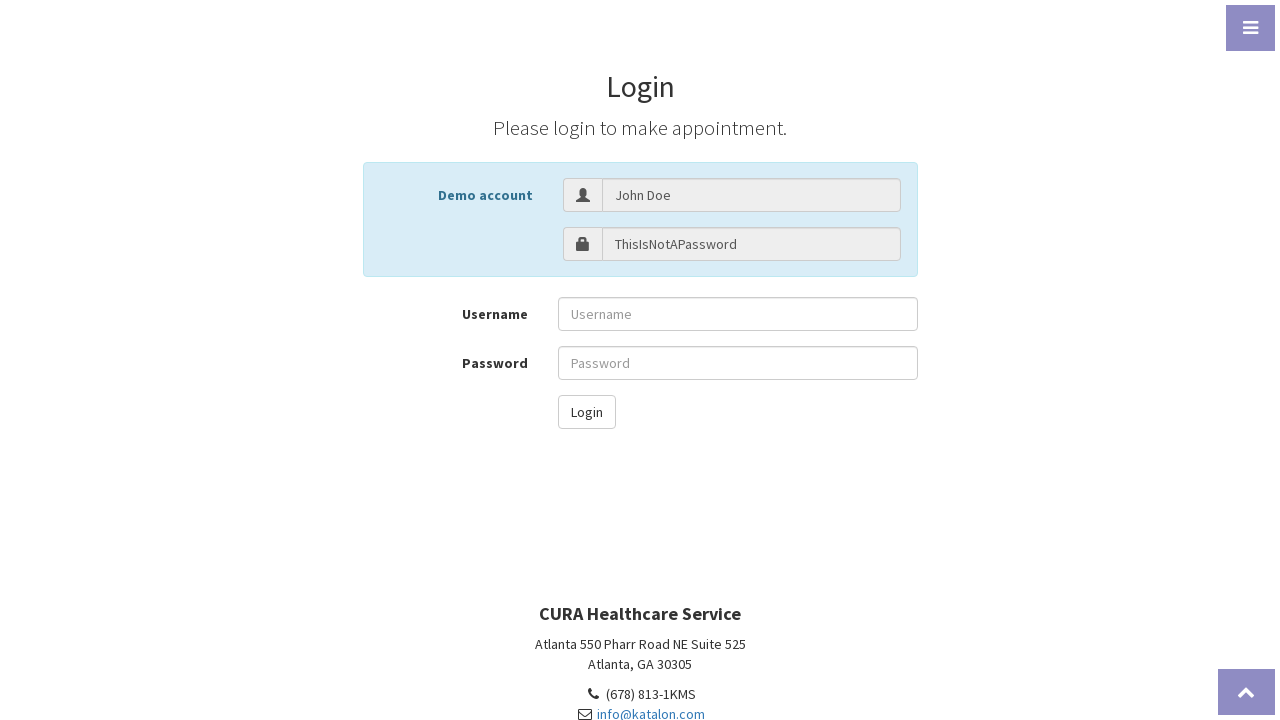